Tests unmarking items as complete by unchecking their checkboxes

Starting URL: https://demo.playwright.dev/todomvc

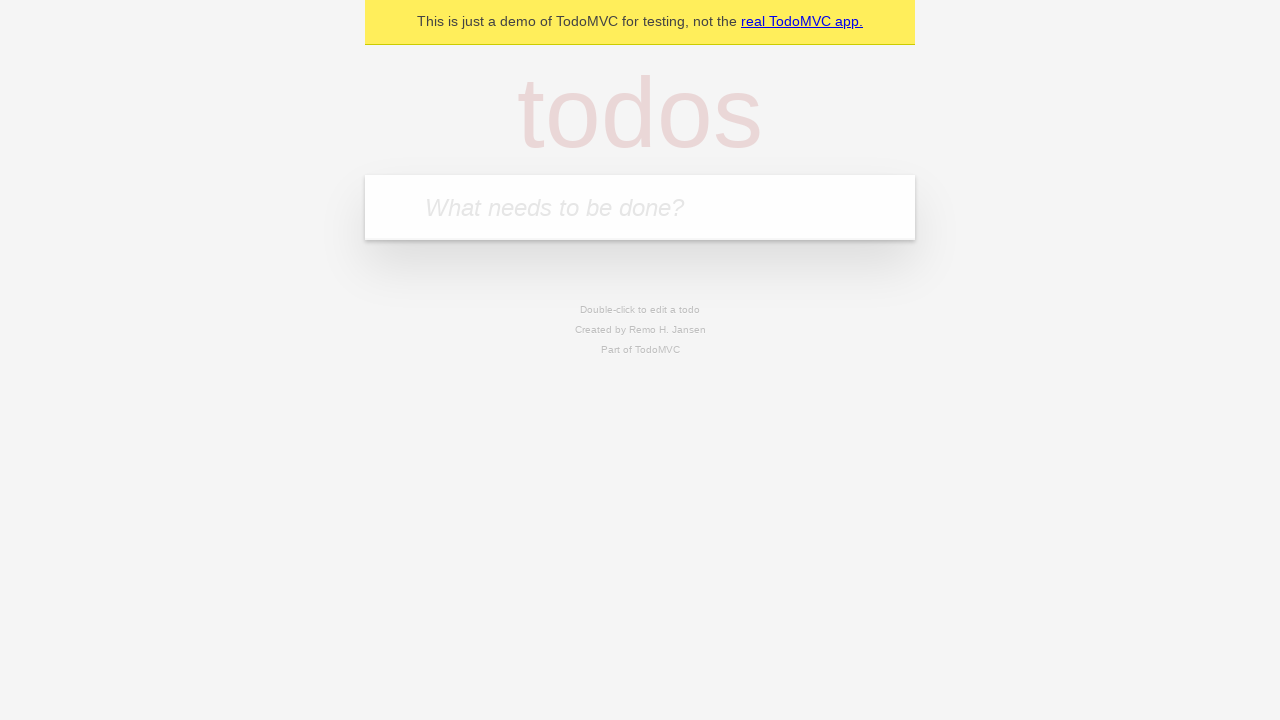

Located the todo input field
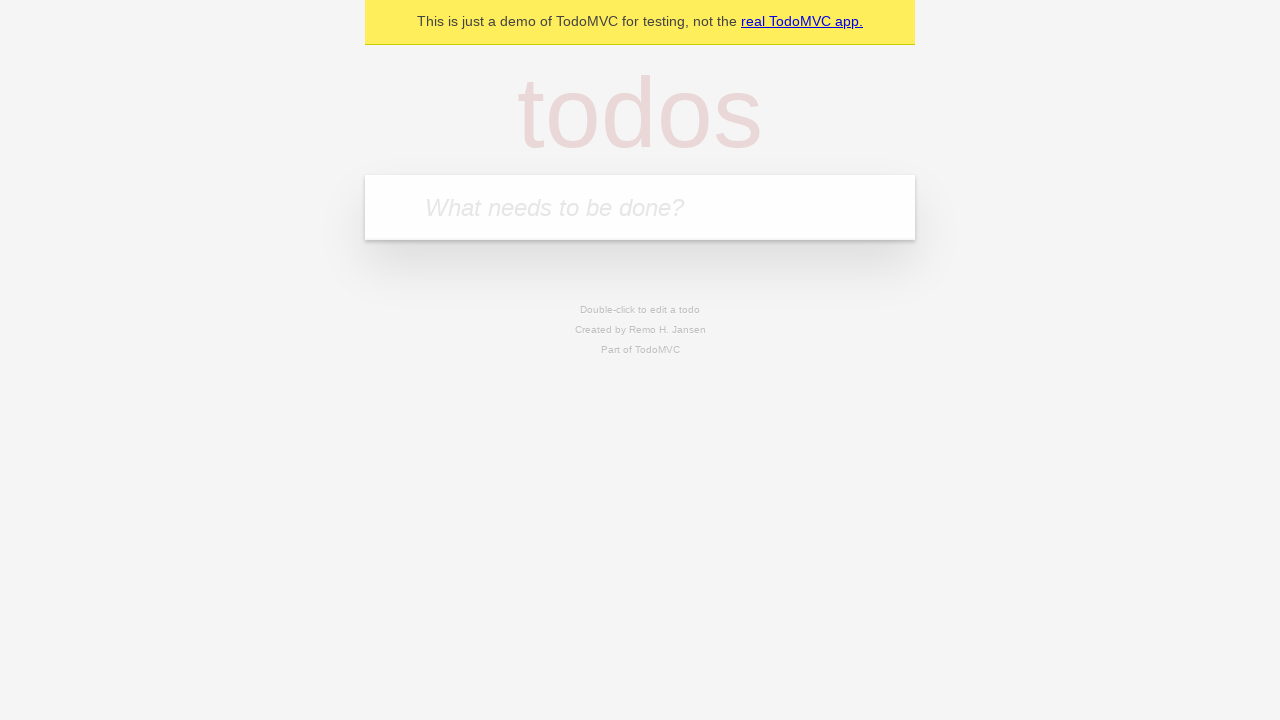

Filled first todo item: 'buy some cheese' on internal:attr=[placeholder="What needs to be done?"i]
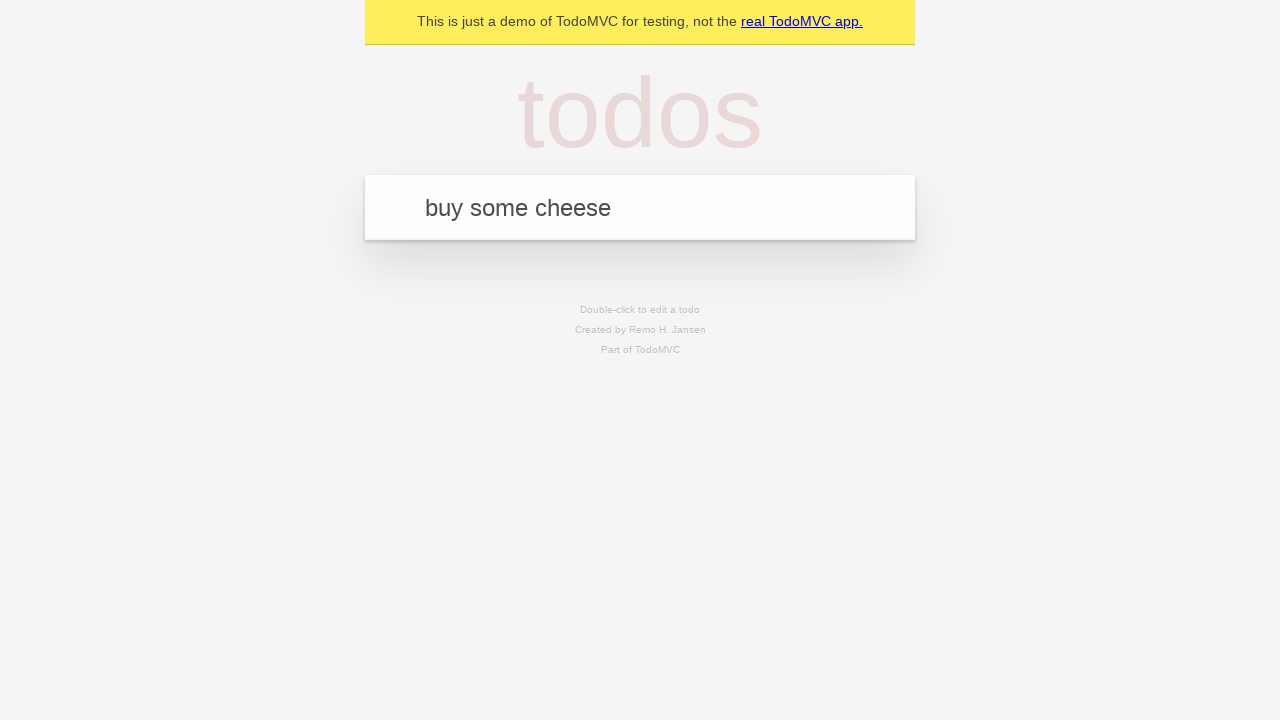

Pressed Enter to create first todo item on internal:attr=[placeholder="What needs to be done?"i]
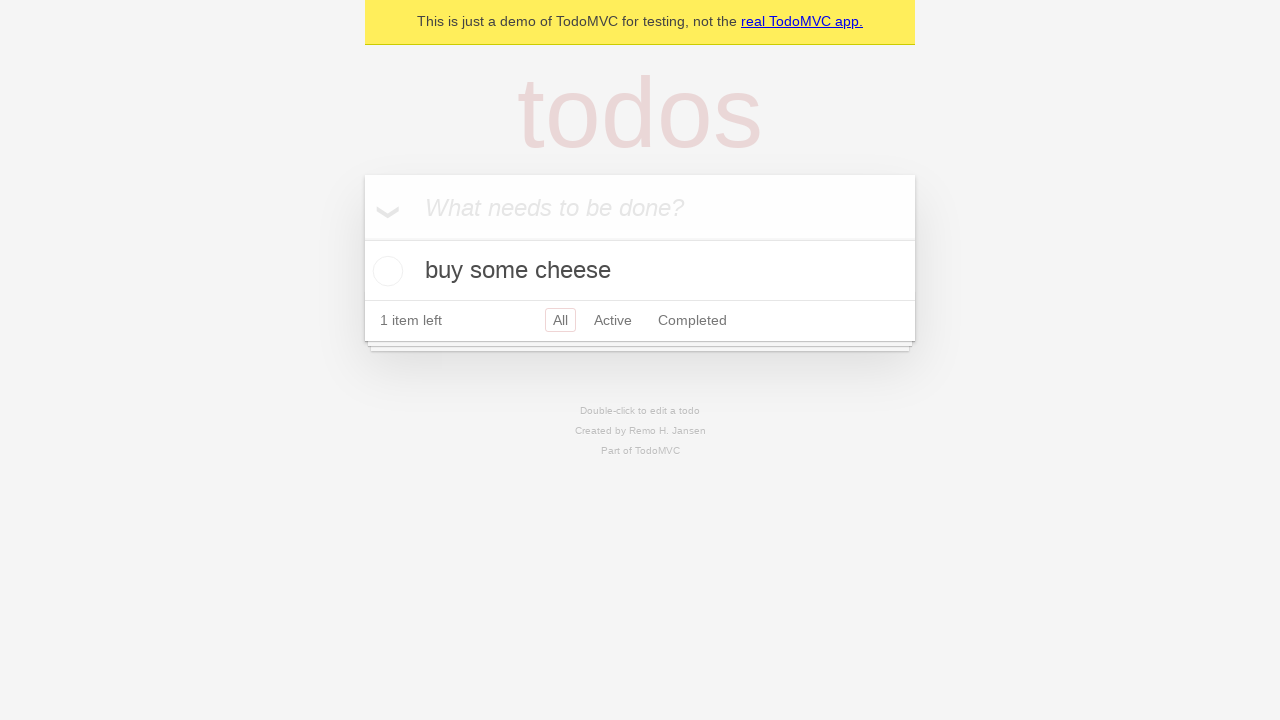

Filled second todo item: 'feed the cat' on internal:attr=[placeholder="What needs to be done?"i]
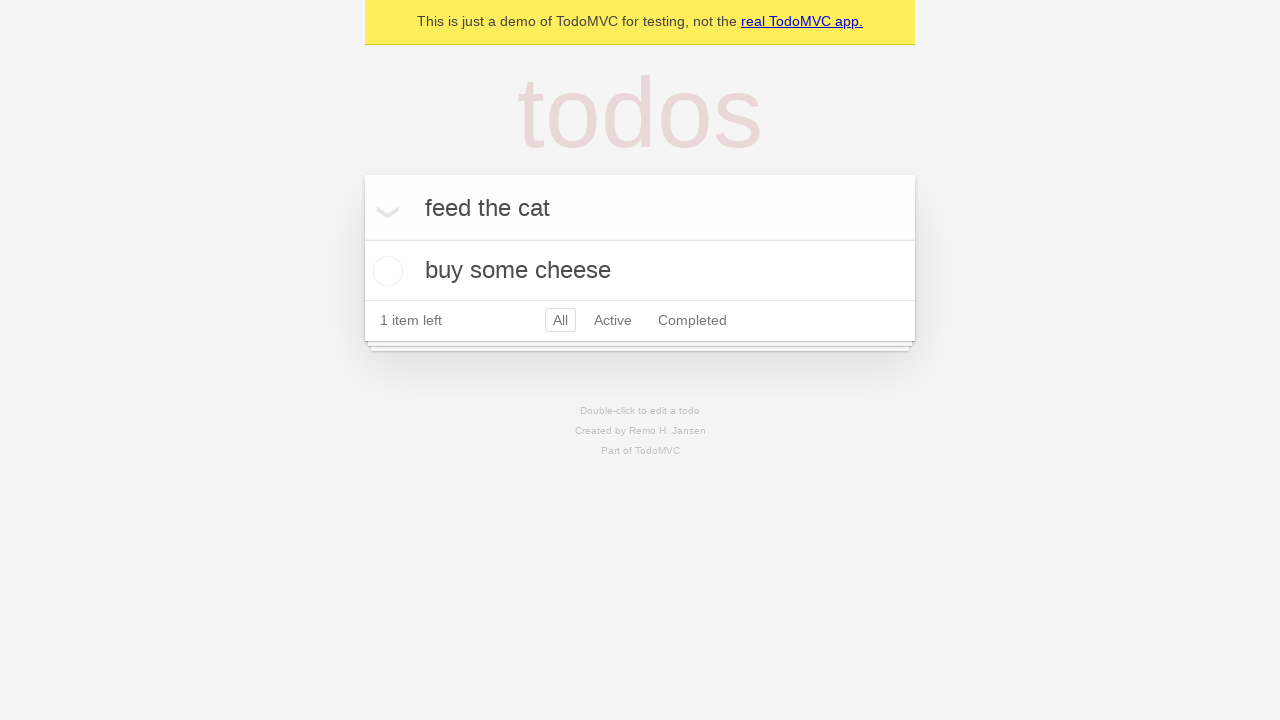

Pressed Enter to create second todo item on internal:attr=[placeholder="What needs to be done?"i]
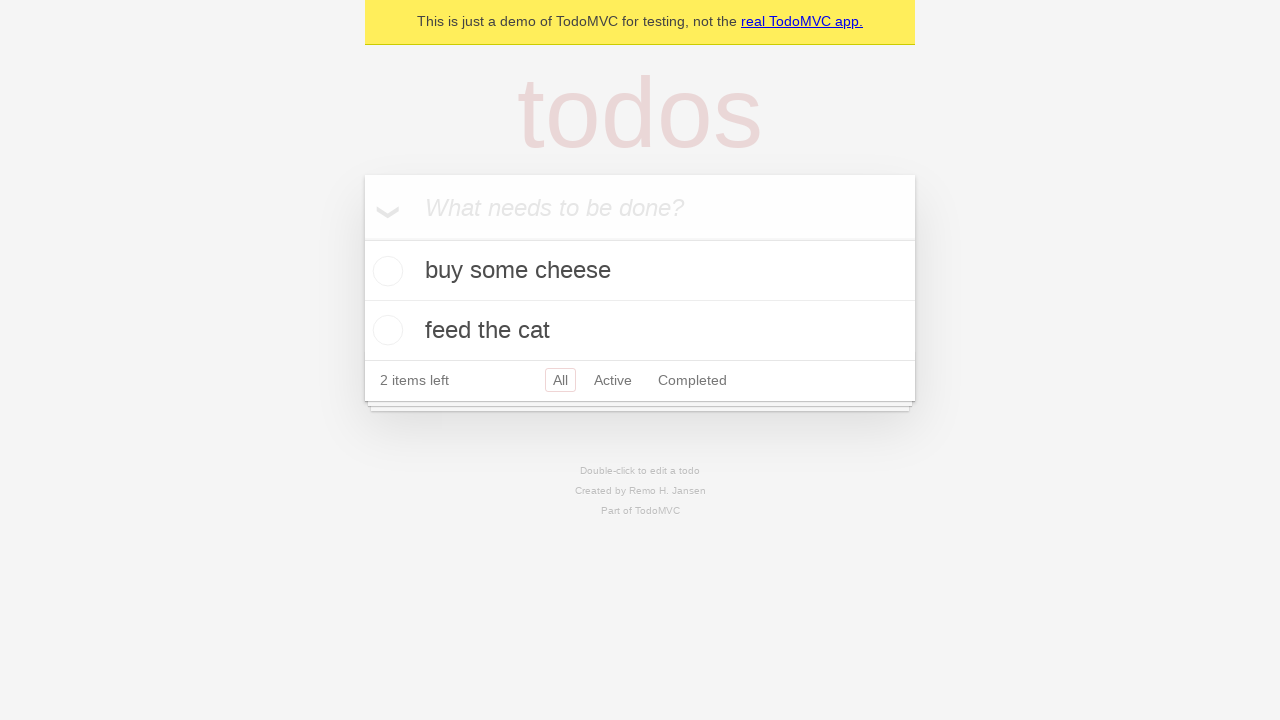

Located the first todo item
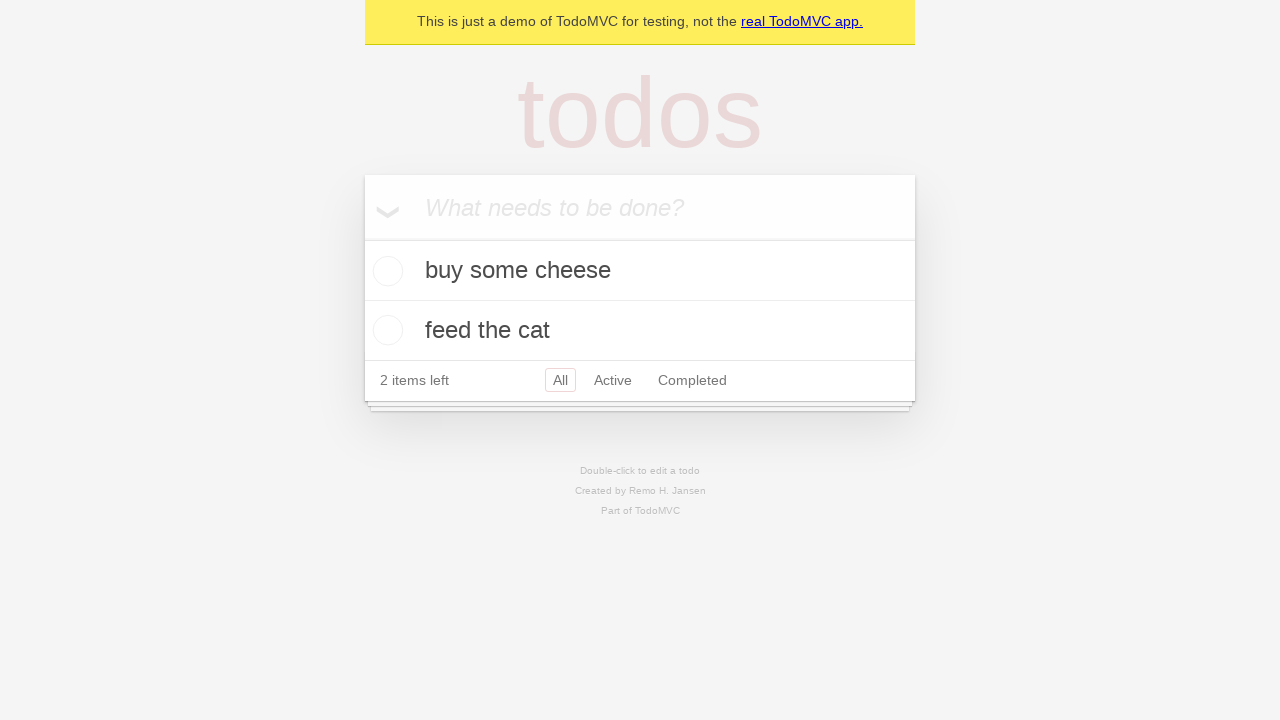

Located the checkbox for the first todo item
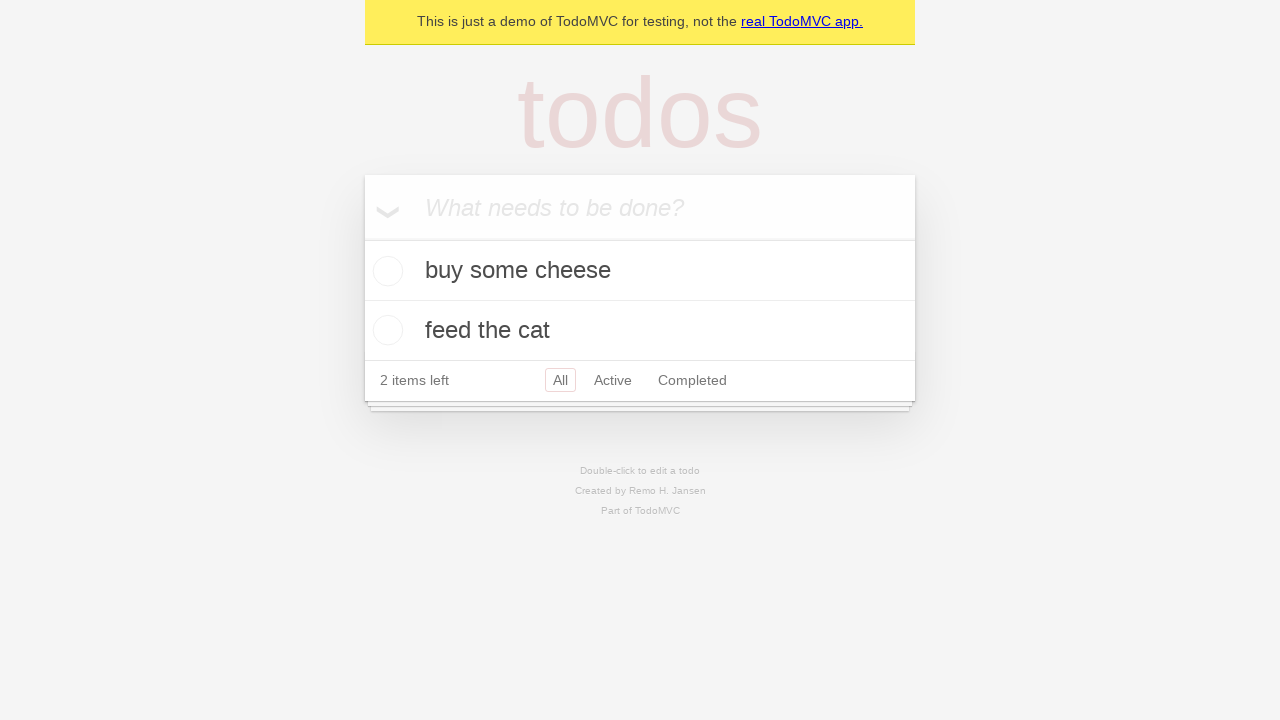

Checked the first todo item's checkbox to mark it complete at (385, 271) on internal:testid=[data-testid="todo-item"s] >> nth=0 >> internal:role=checkbox
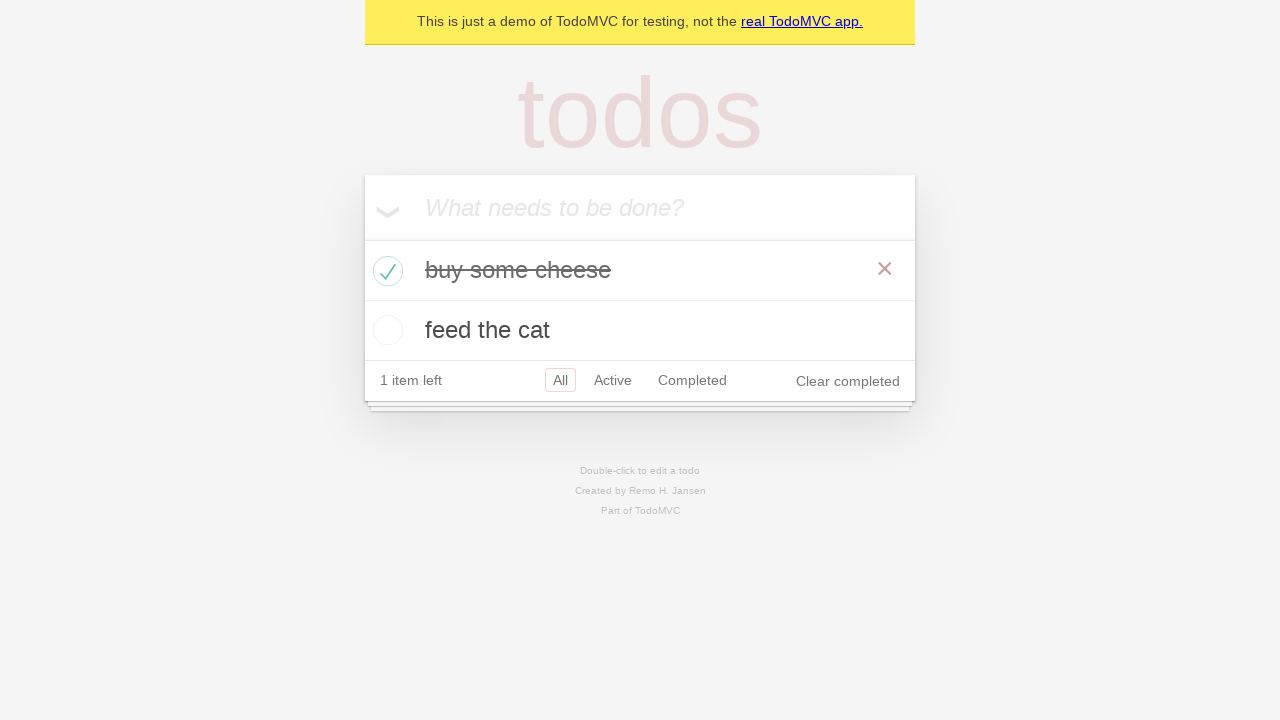

Unchecked the first todo item's checkbox to unmark it as complete at (385, 271) on internal:testid=[data-testid="todo-item"s] >> nth=0 >> internal:role=checkbox
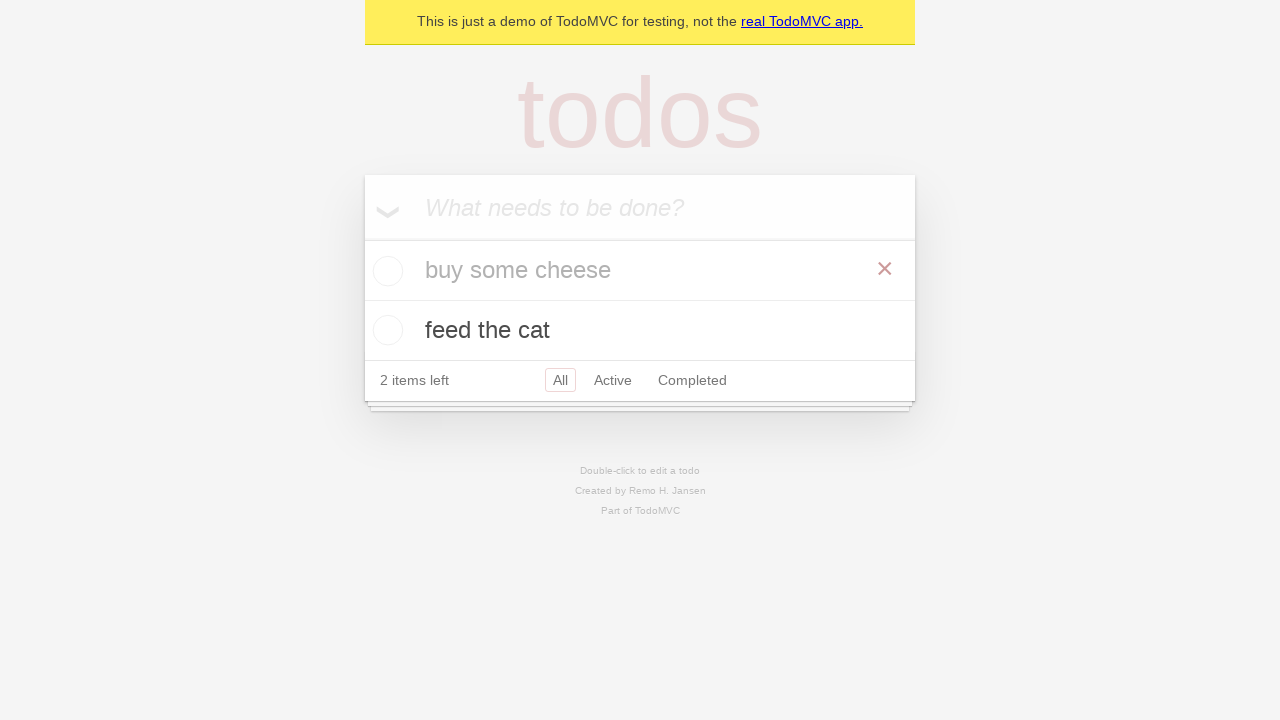

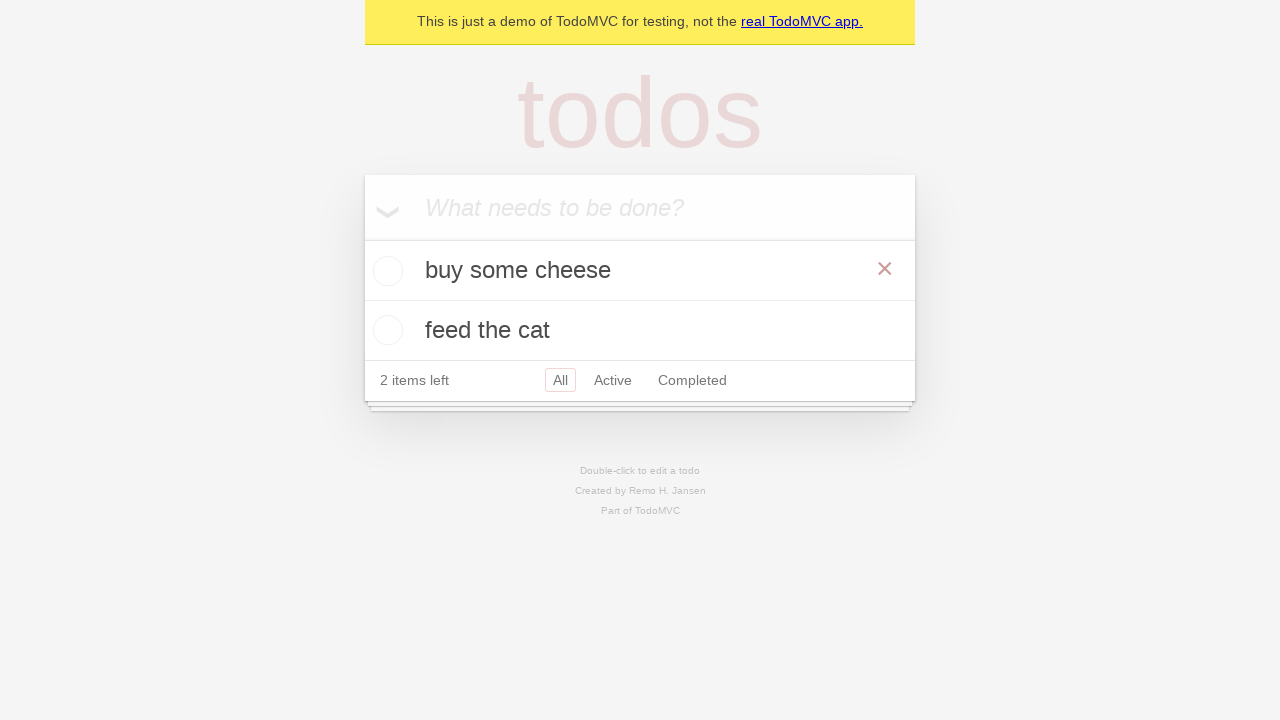